Retrieves the country name for company "Alfreds Futterkiste" from the customers table

Starting URL: http://www.w3schools.com/html/html_tables.asp

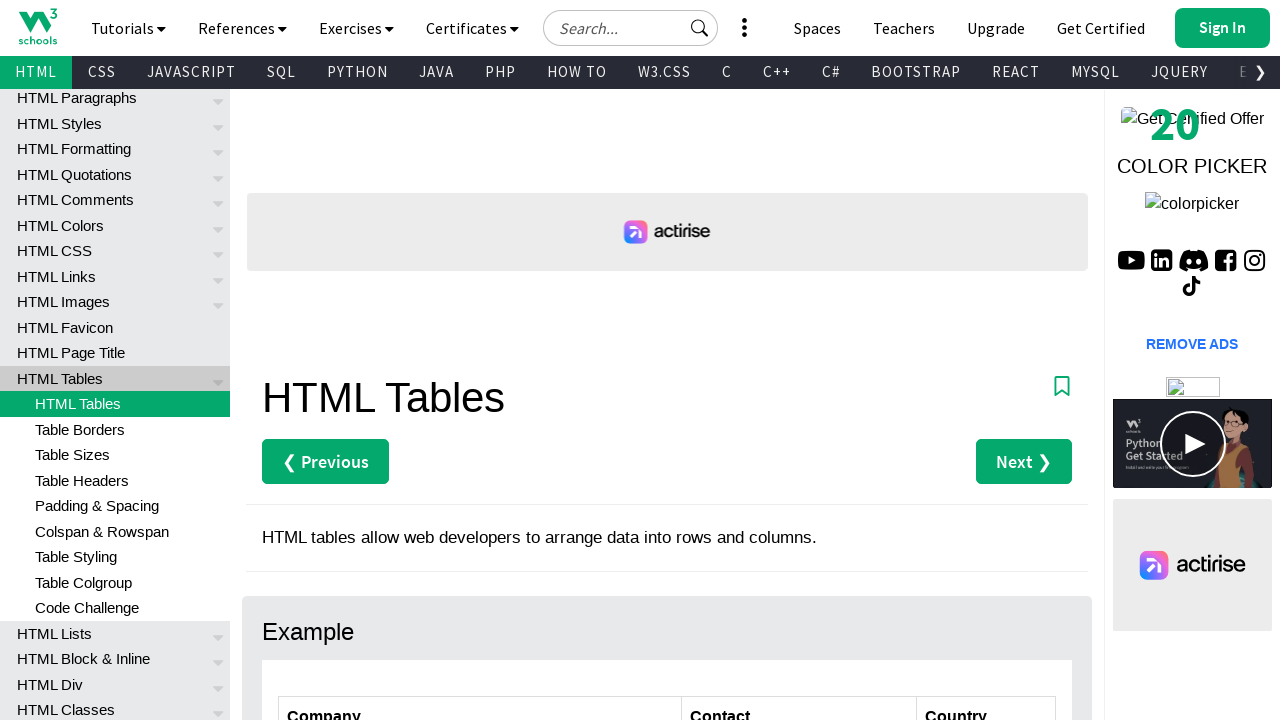

Navigated to HTML tables page
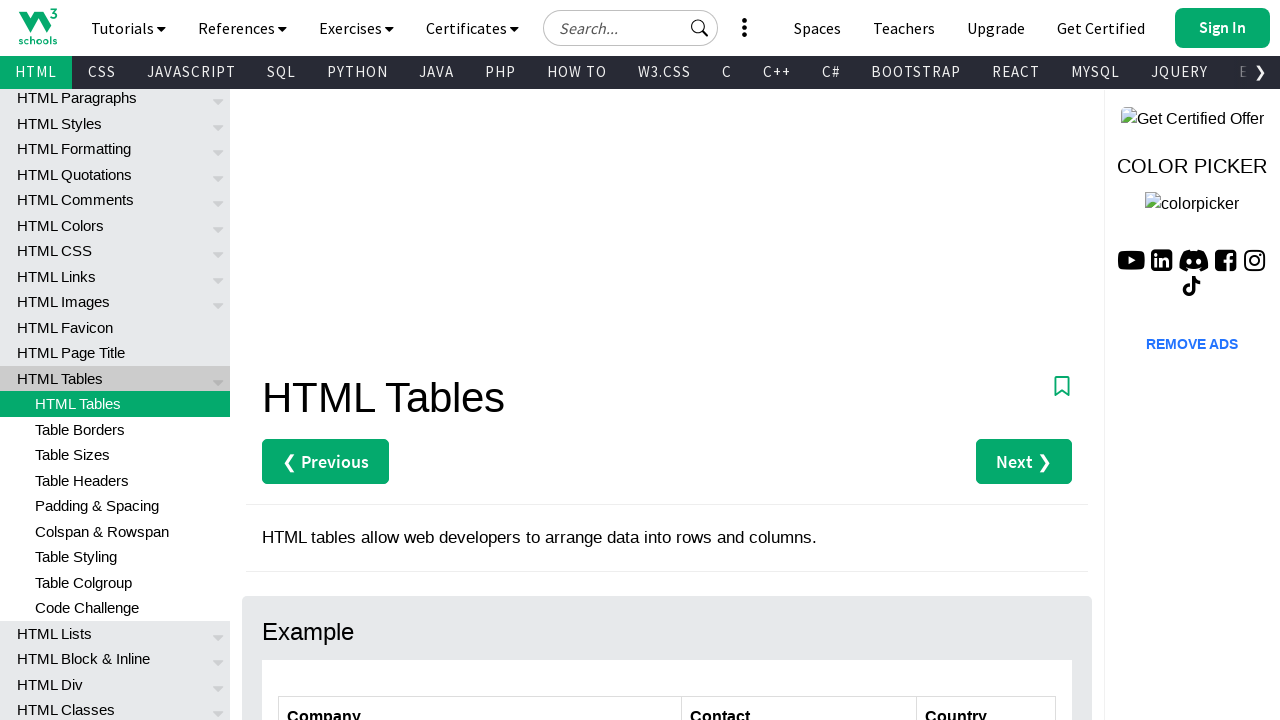

Located customers table element
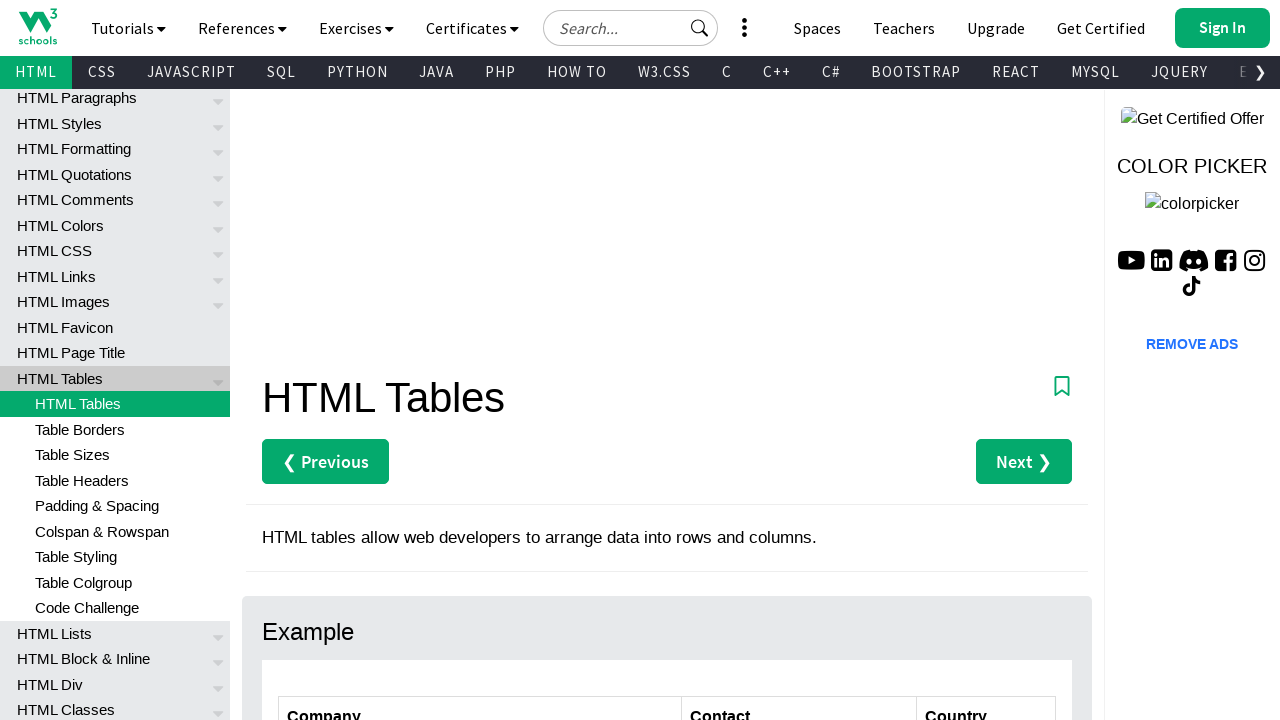

Located all table rows
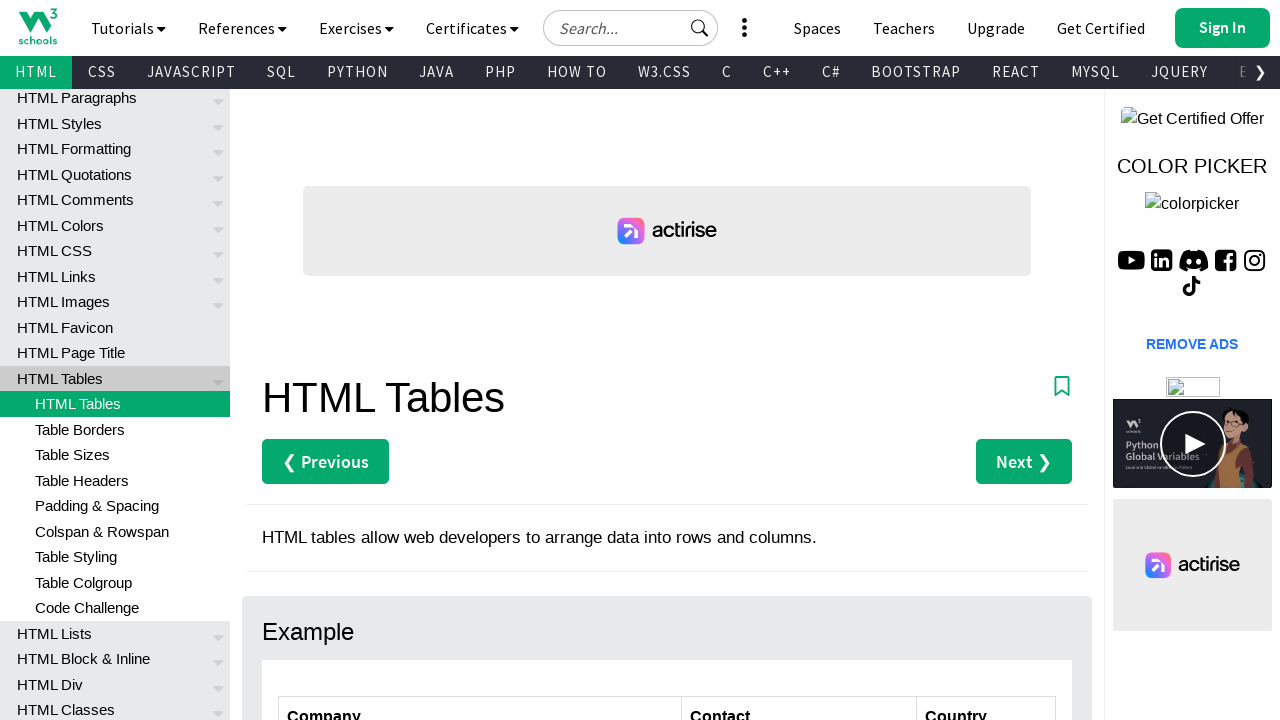

Processing row 0
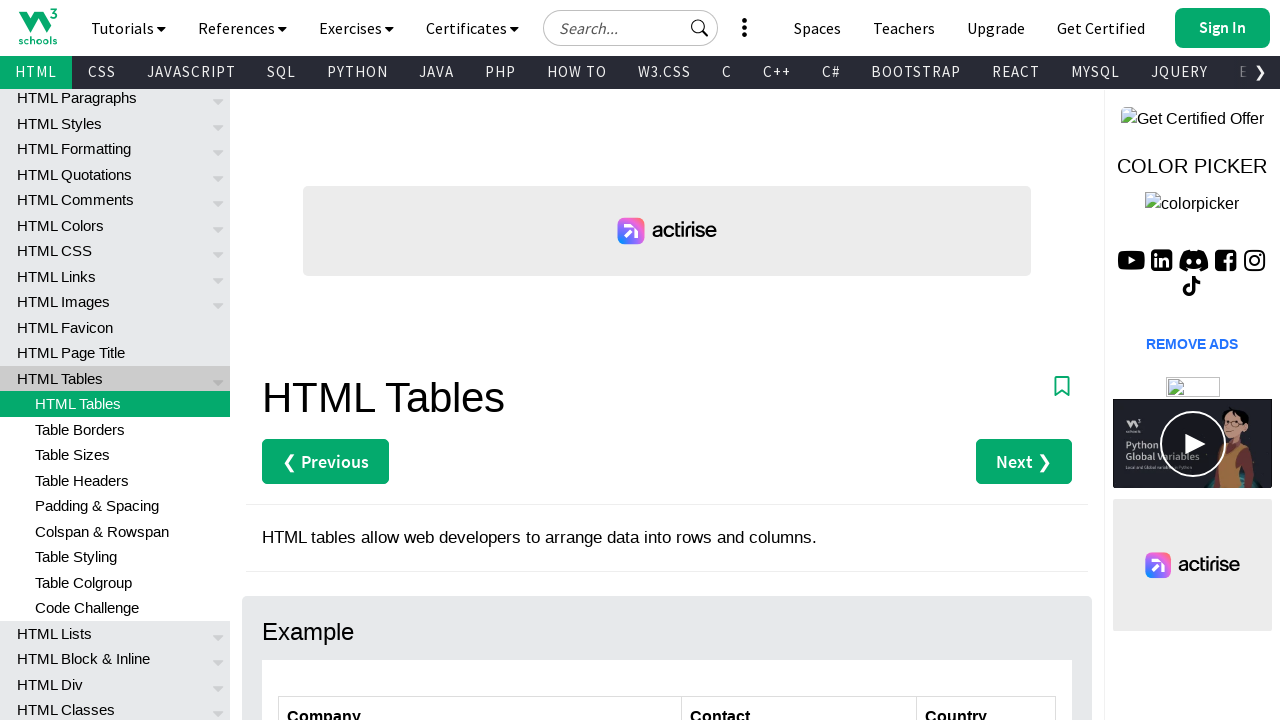

Located cells in row 0
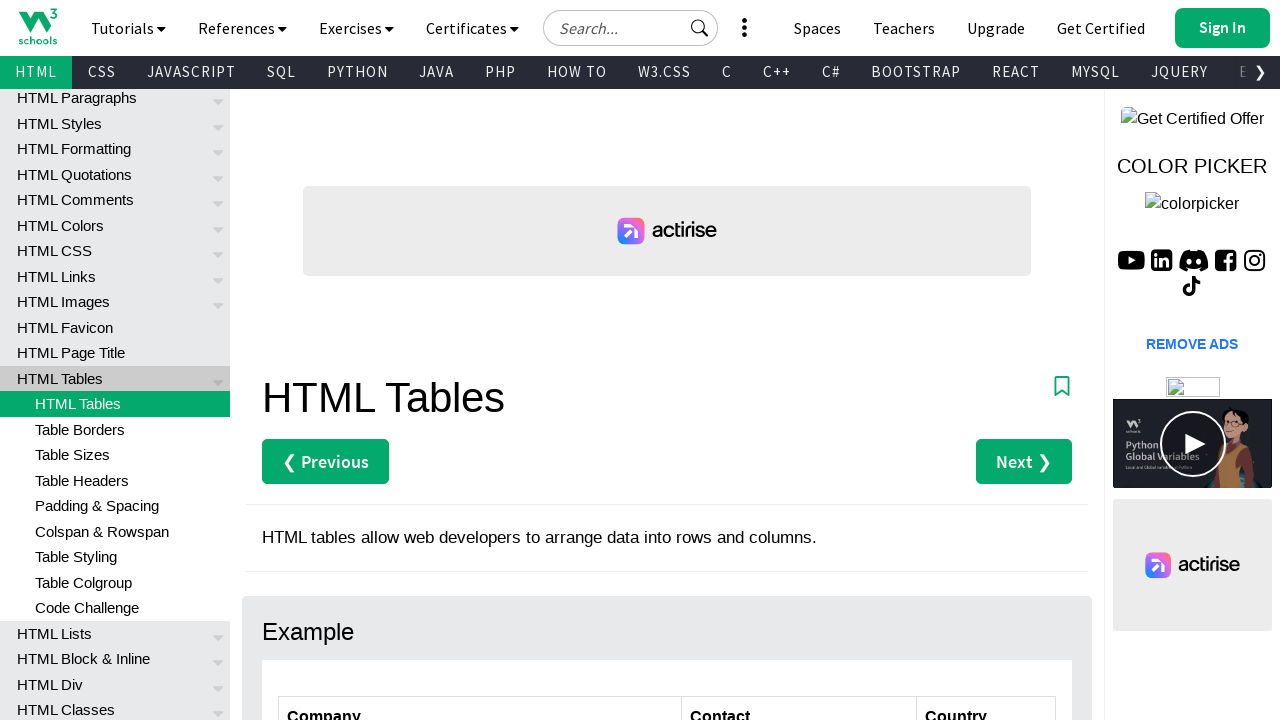

Processing row 1
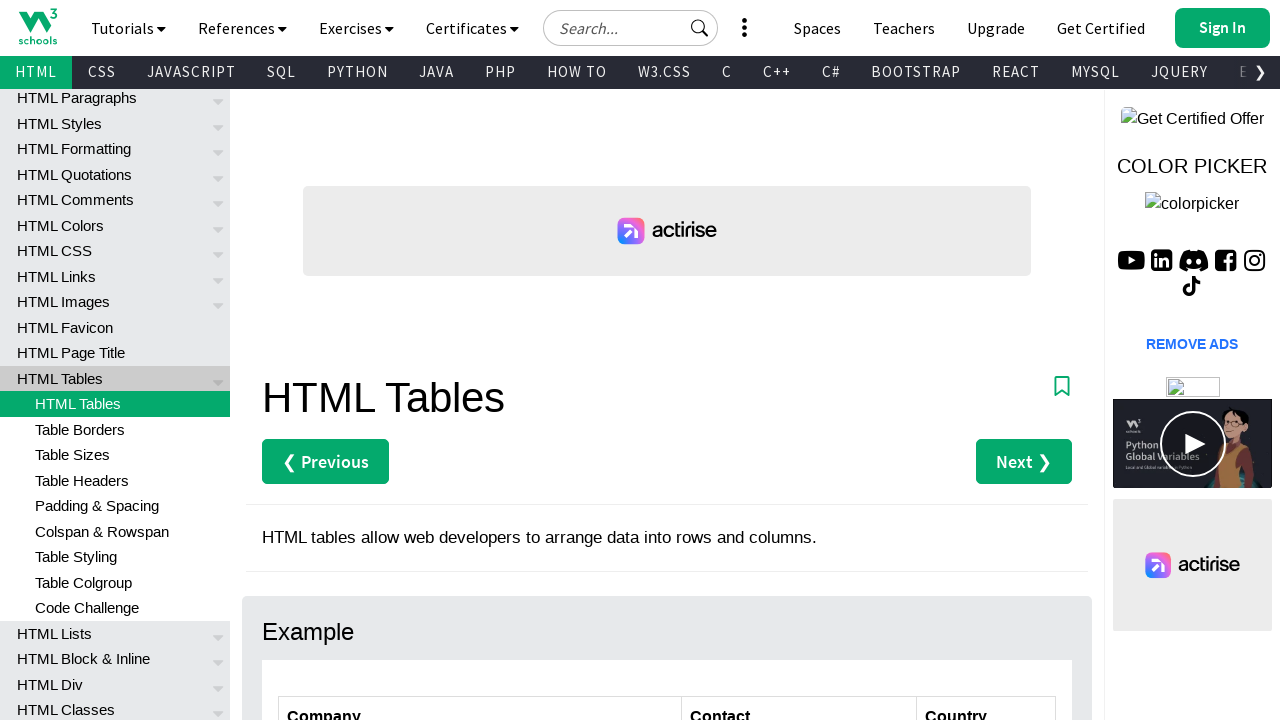

Located cells in row 1
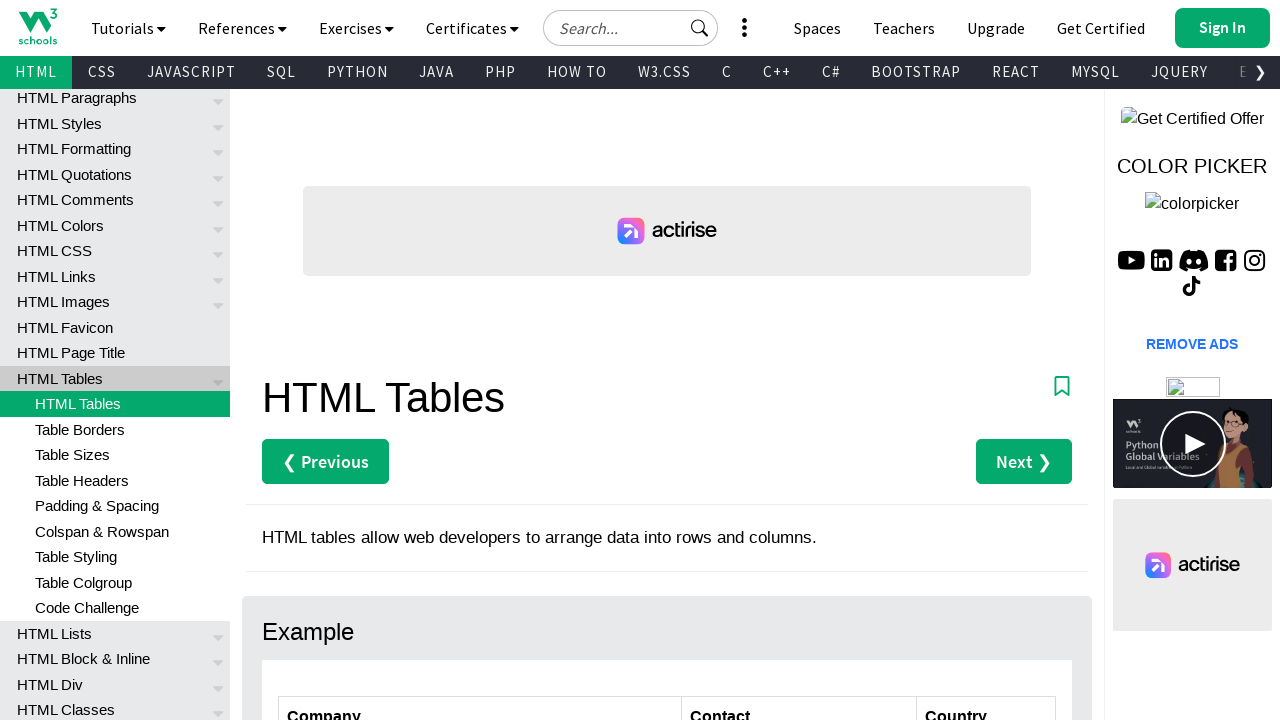

Retrieved company name cell from row 1
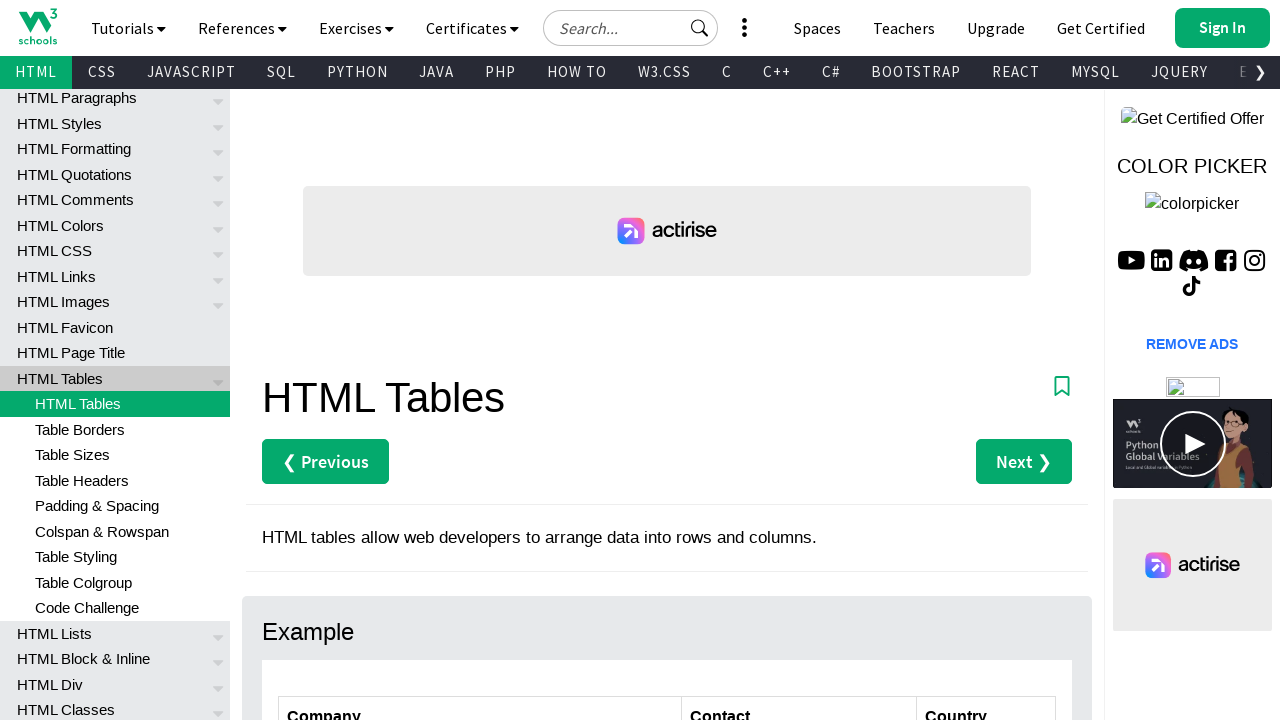

Found 'Alfreds Futterkiste' in company name column
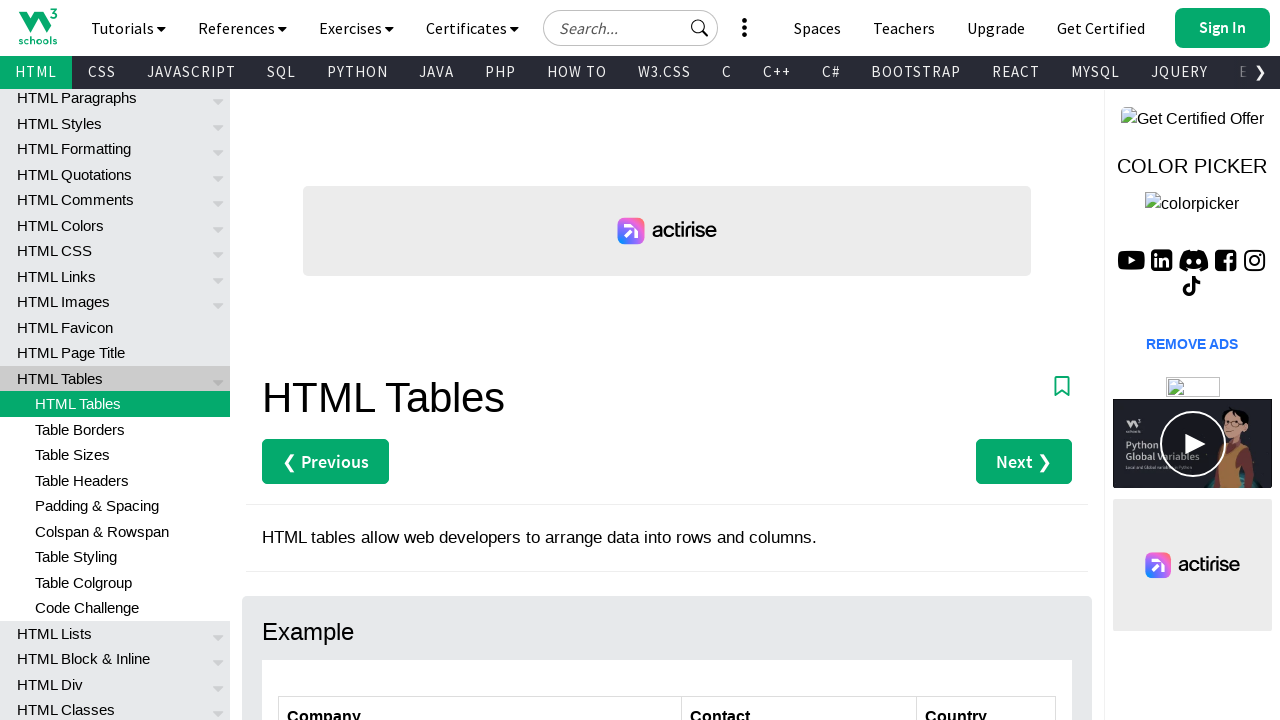

Retrieved country name cell
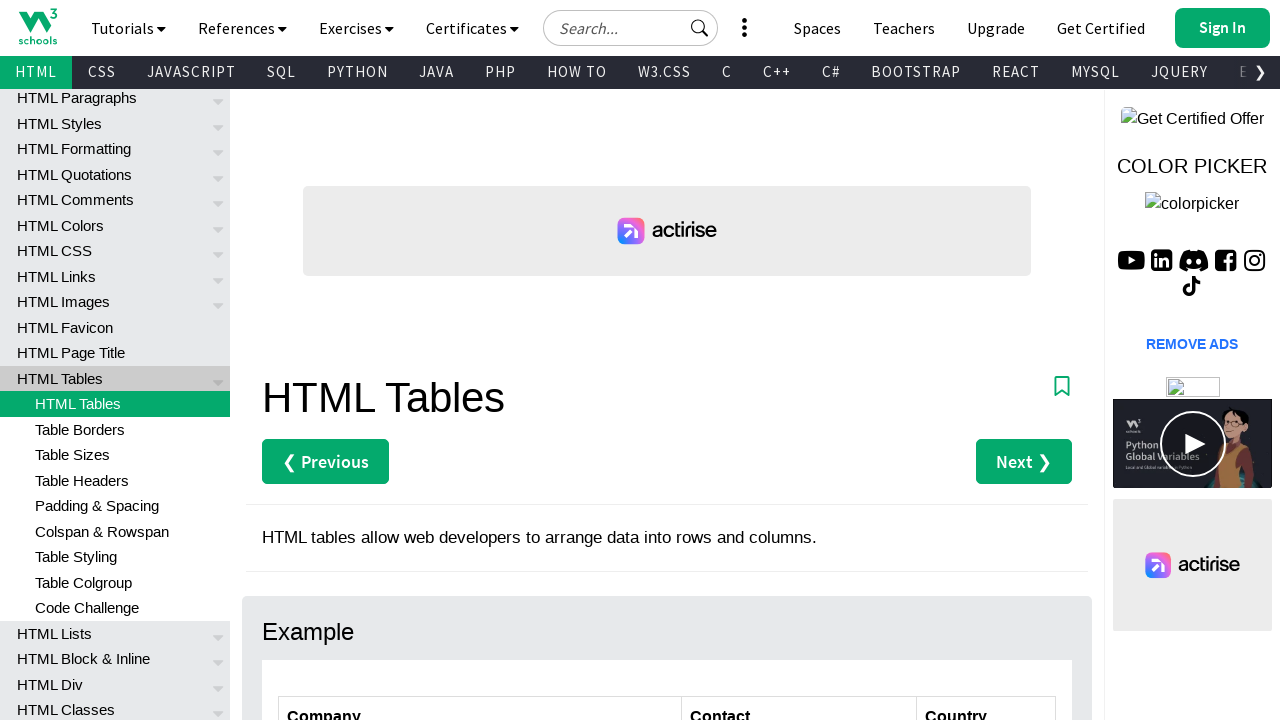

Extracted country name: Germany
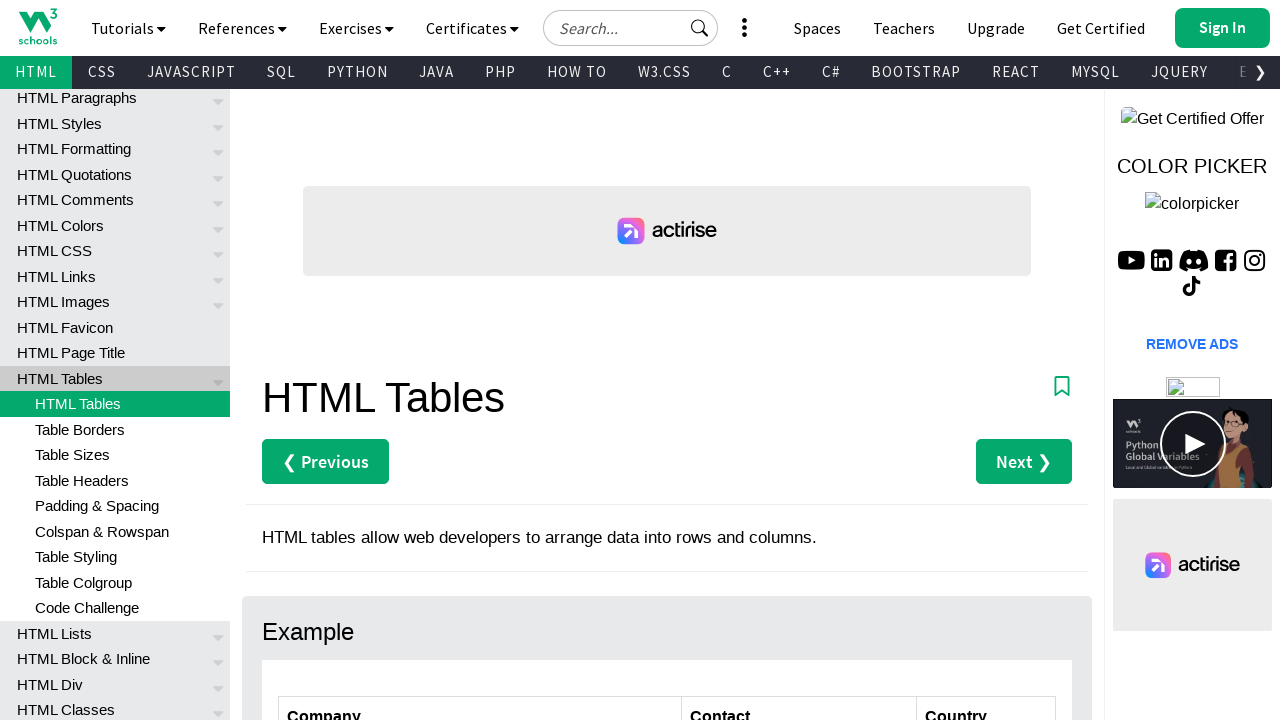

Verified that country name was successfully retrieved
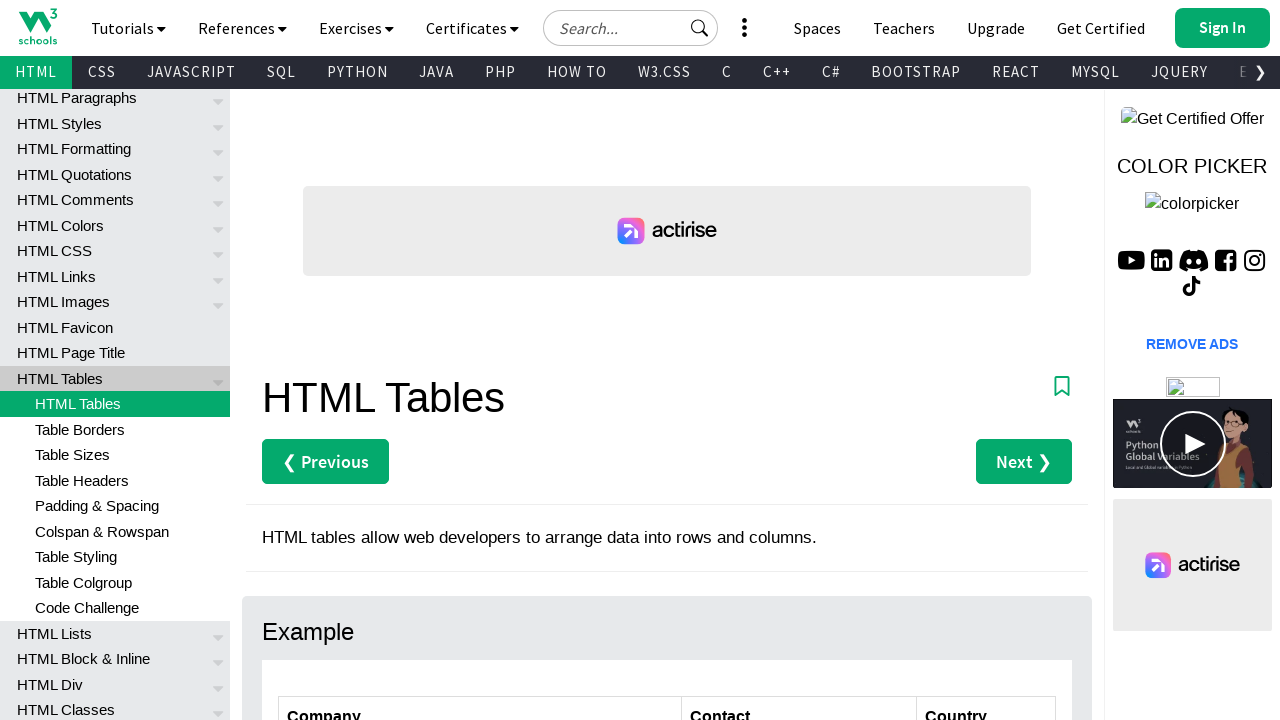

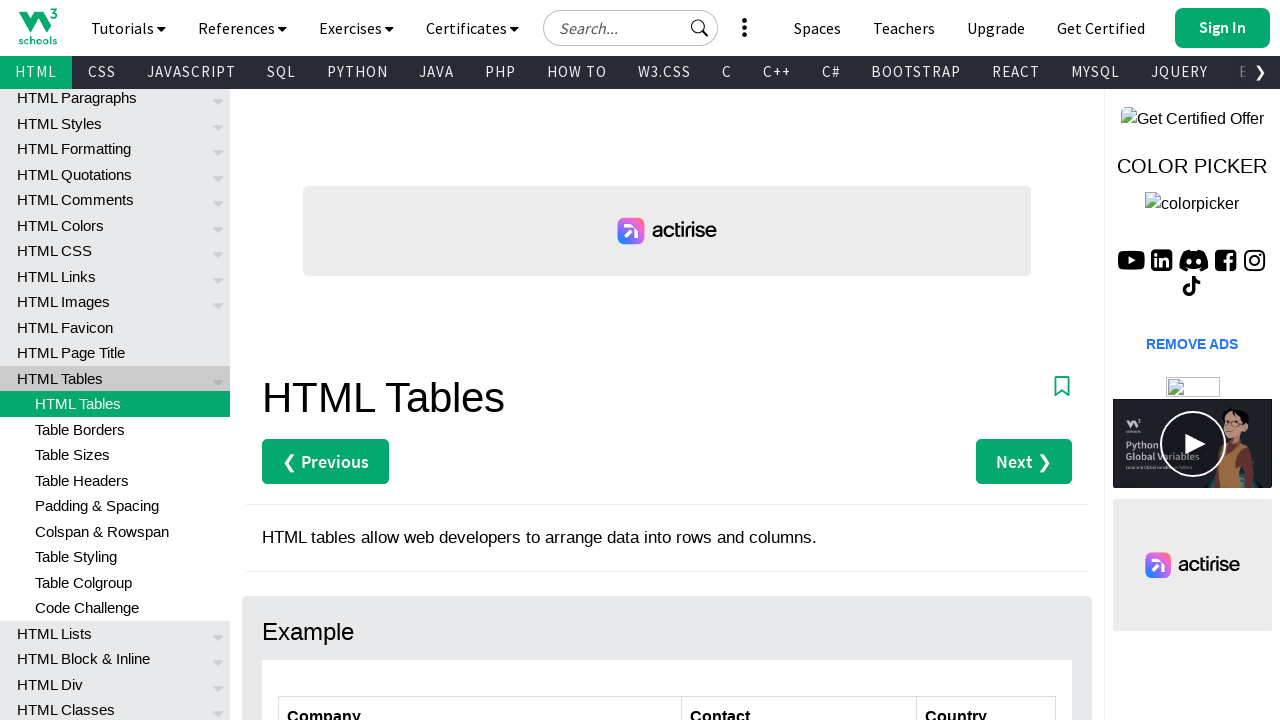